Tests a registration form by filling out personal information fields including first name, last name, address, email, phone number, selecting gender and hobby options, and choosing a language from a multi-select dropdown.

Starting URL: http://demo.automationtesting.in/Register.html

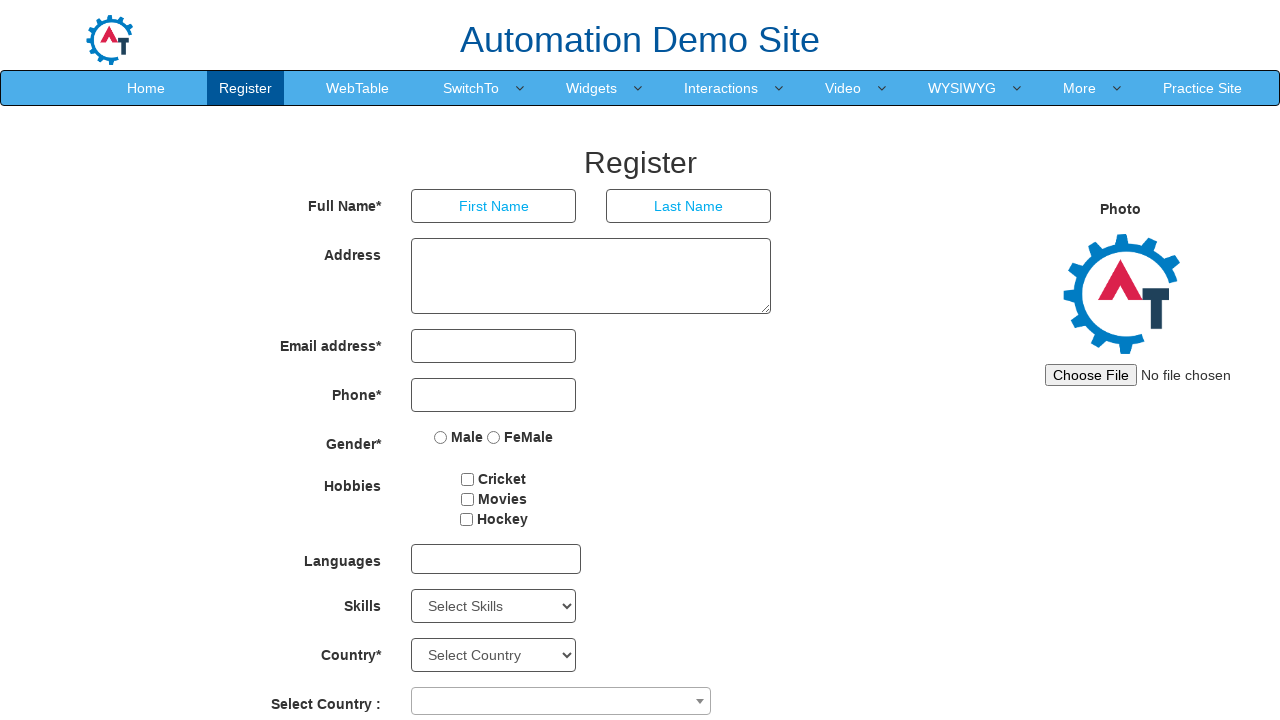

Filled first name field with 'Gaurav' on input[placeholder='First Name']
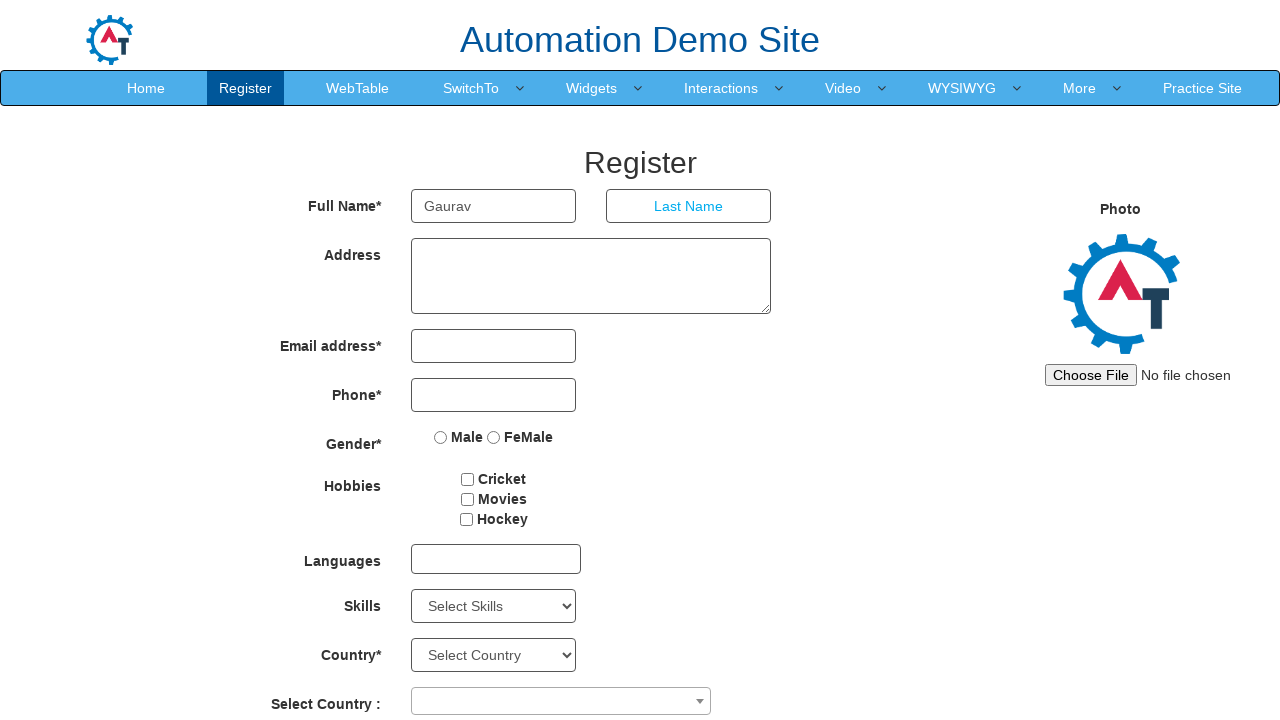

Filled last name field with 'Agrawal' on input[placeholder='Last Name']
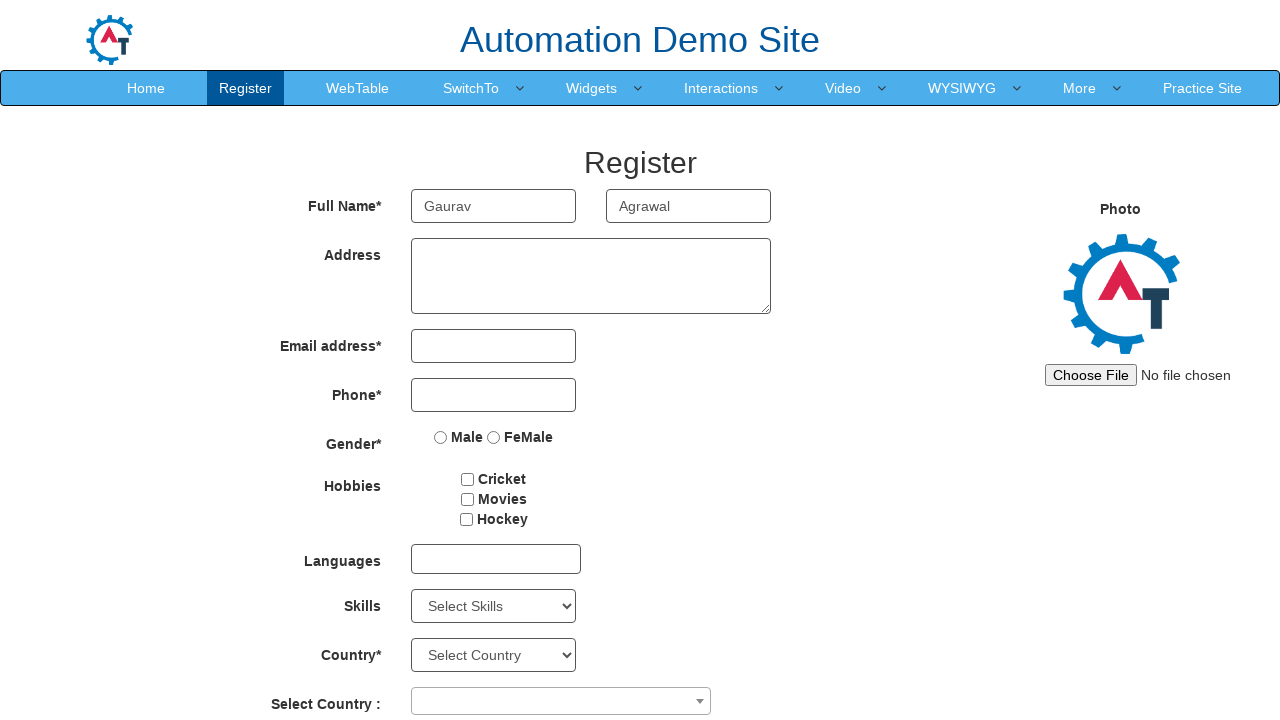

Filled address field with 'Sangamner' on div.form-group:nth-of-type(2) > div > textarea
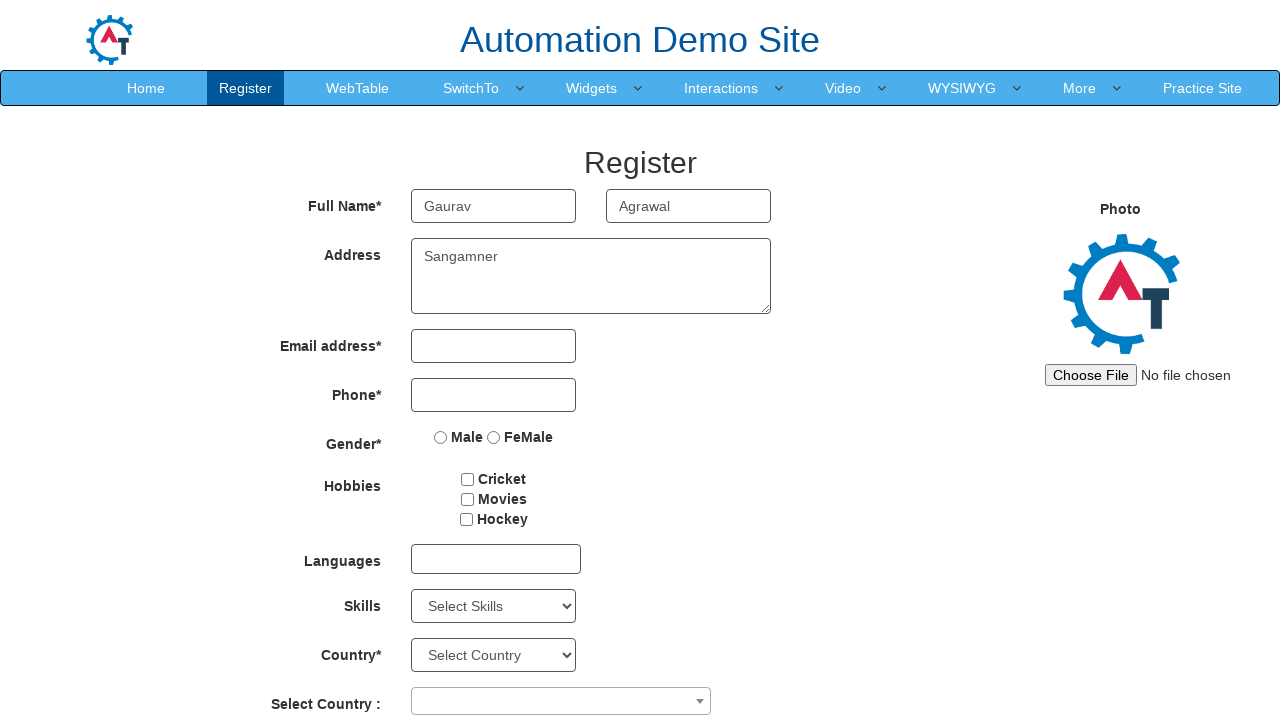

Filled email field with 'gaurav.agrawal007@gmail.com' on input[type='email']
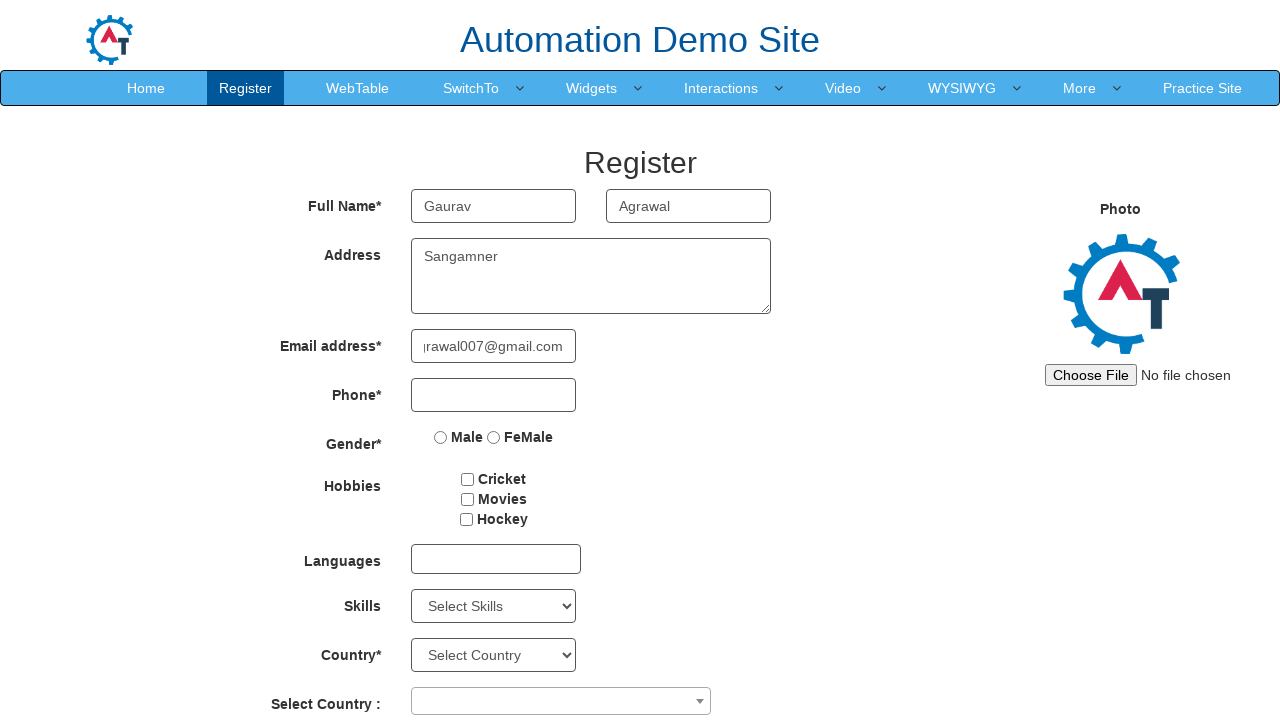

Filled phone number field with '7020200444' on input[type='tel']
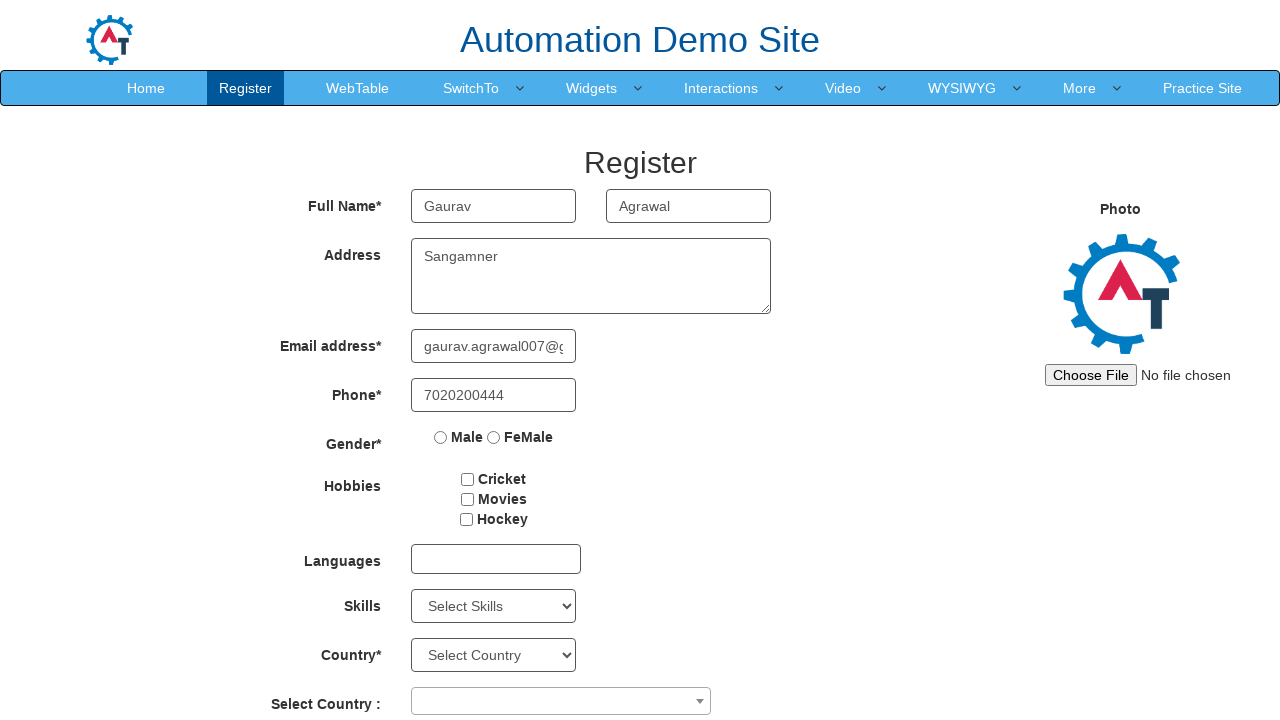

Selected 'Male' gender option at (441, 437) on input[value='Male']
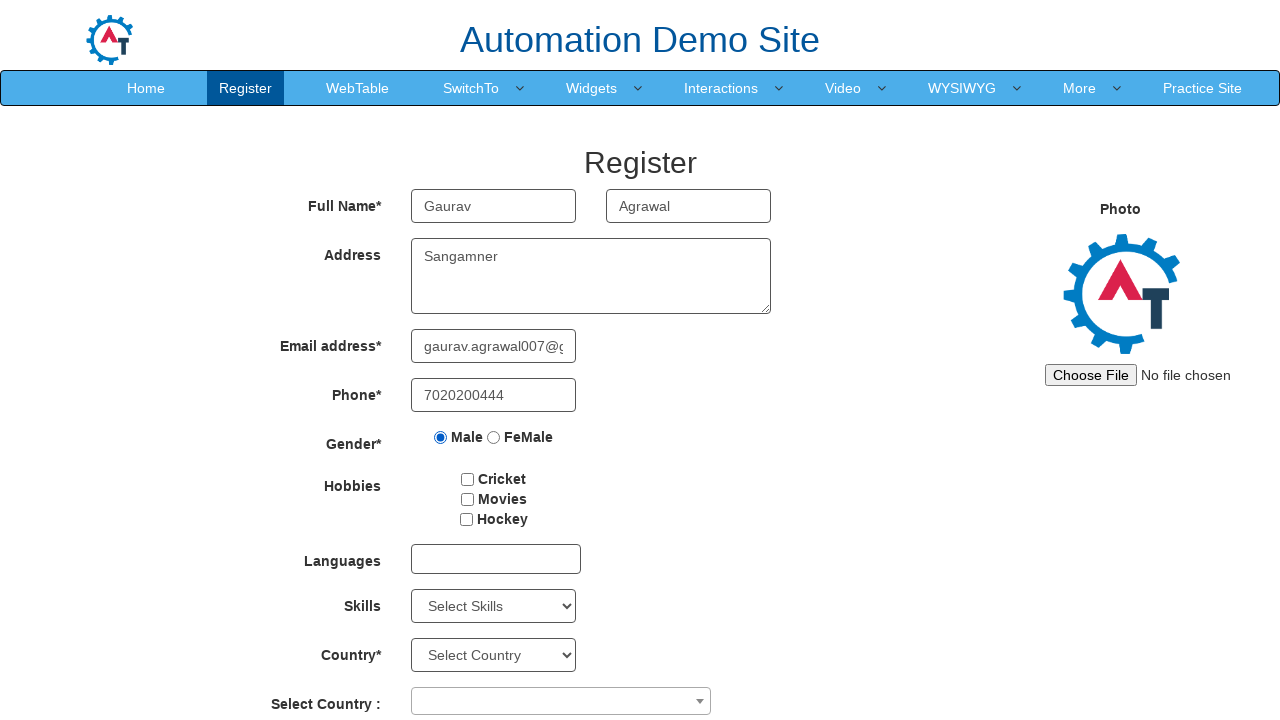

Selected 'Cricket' hobby checkbox at (468, 479) on input[value='Cricket']
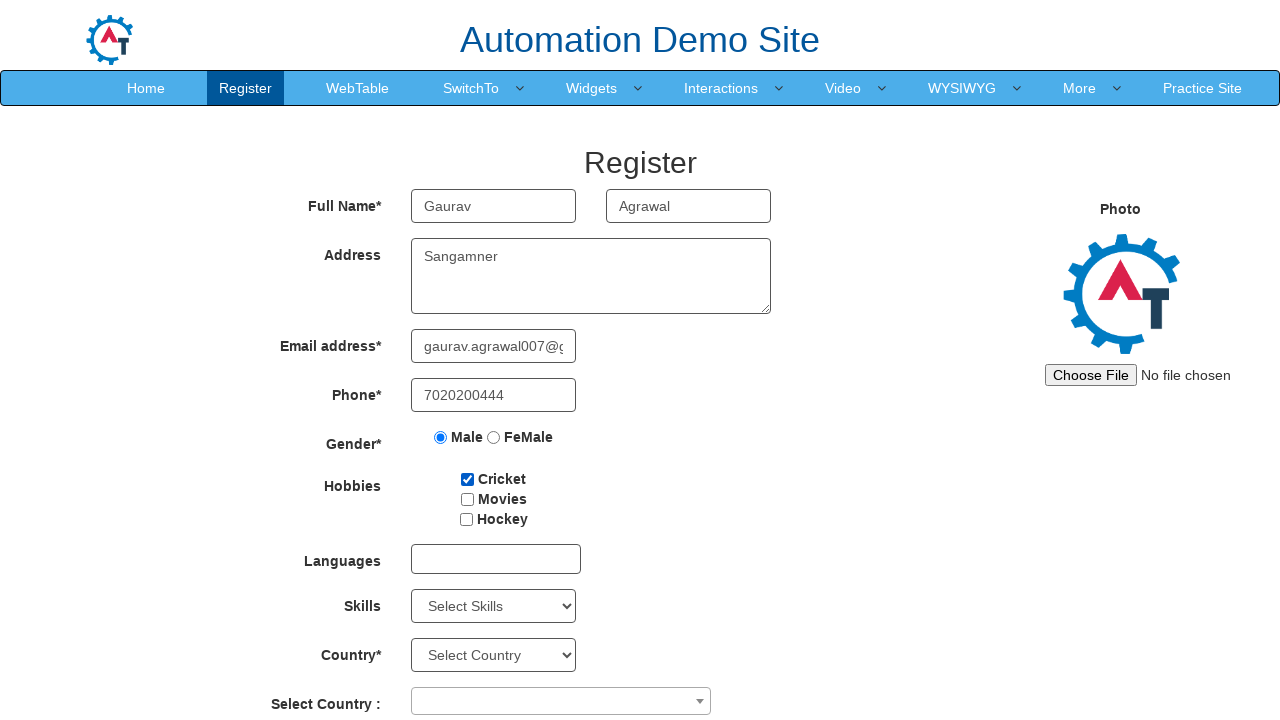

Opened language multi-select dropdown at (496, 559) on xpath=//div[@class='form-group'][7]/div/multi-select/div
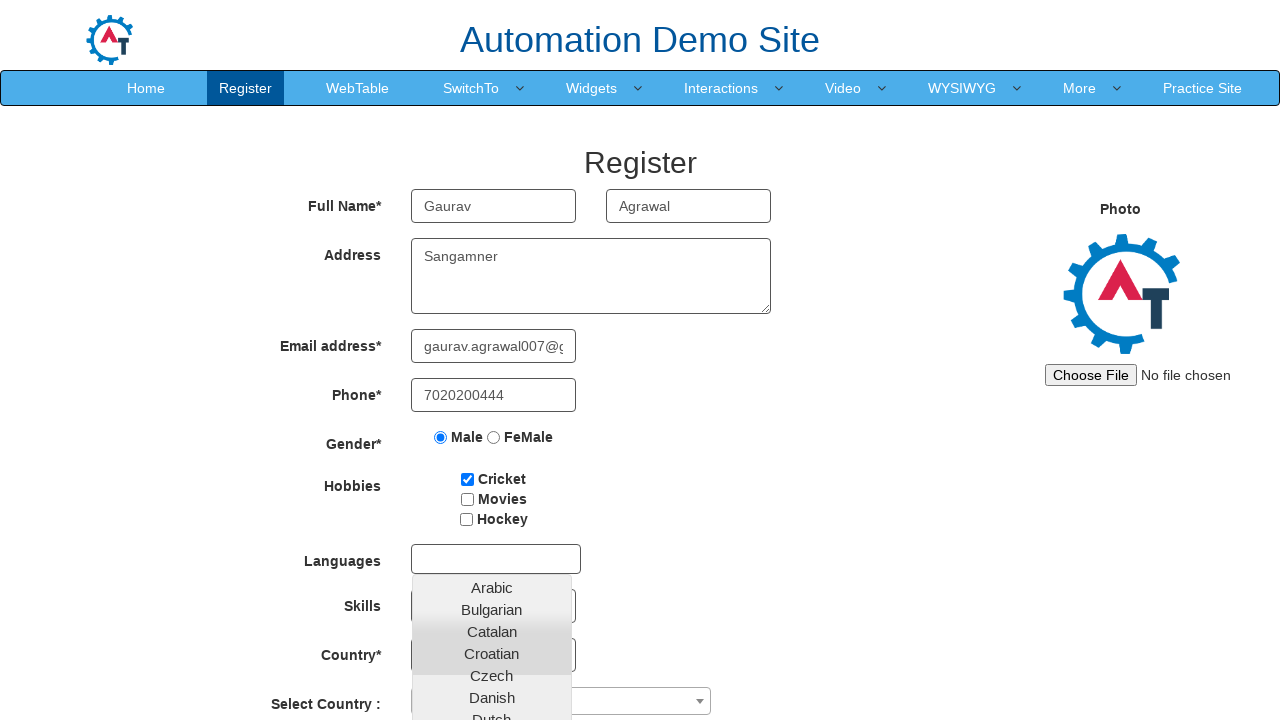

Selected 'English' language option at (492, 457) on xpath=//a[text()='English']
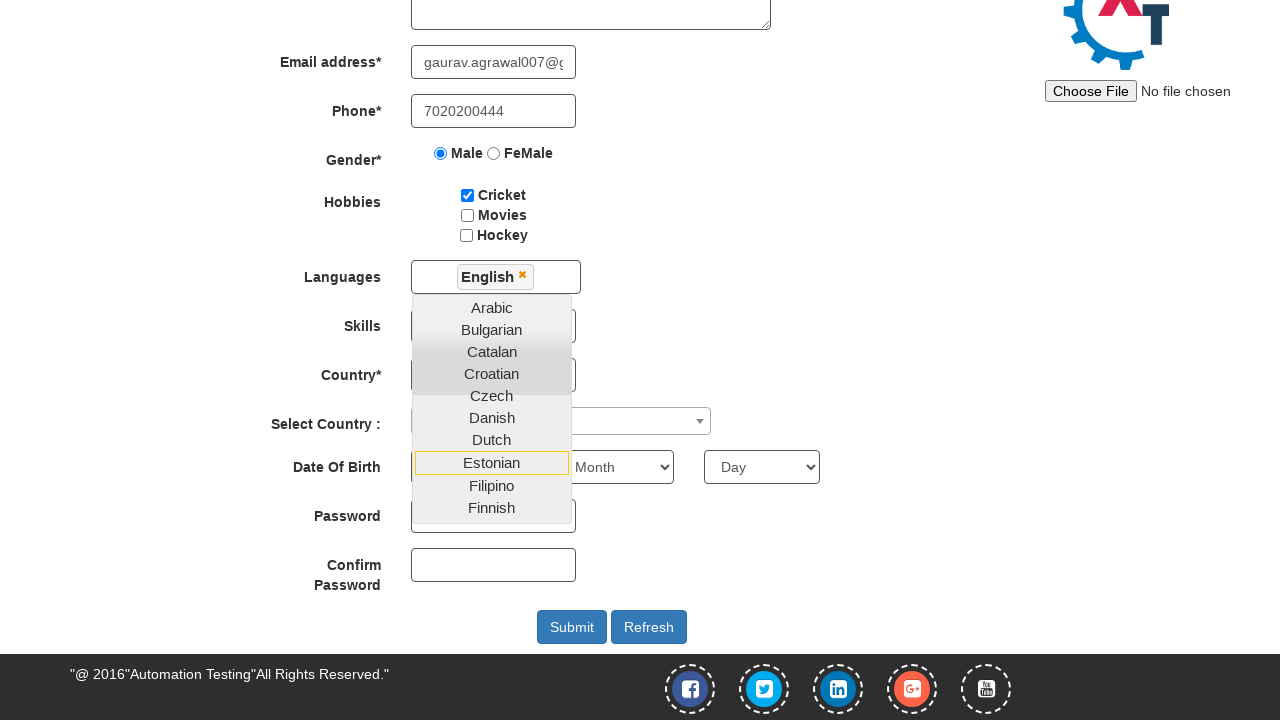

Closed language dropdown by clicking on form at (542, 346) on #basicBootstrapForm
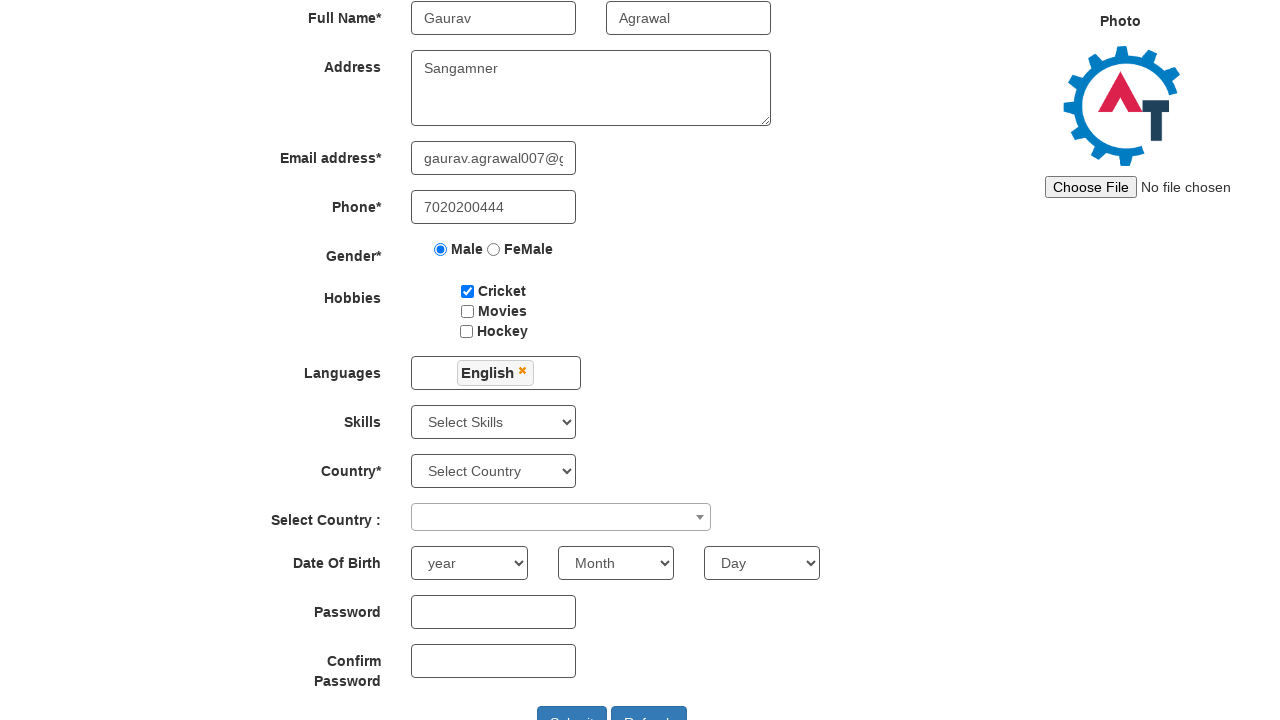

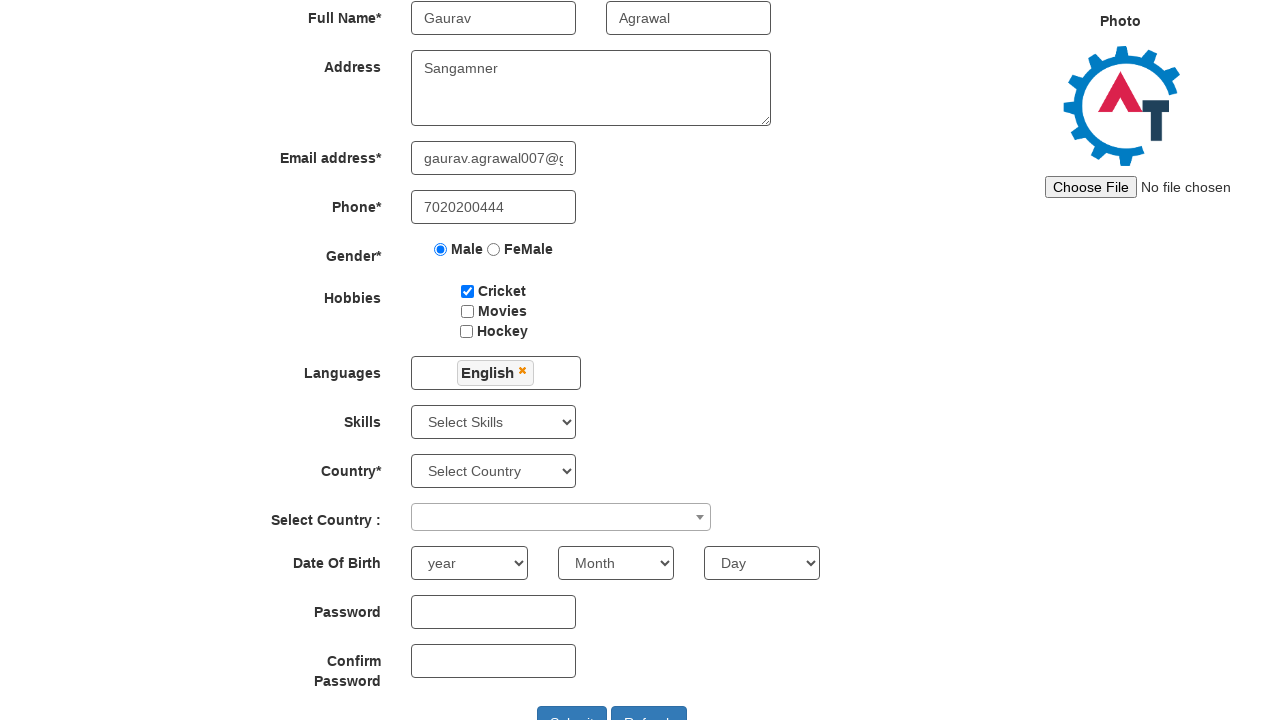